Tests an e-commerce flow by browsing products, selecting a Selenium product, adding it to cart, navigating to the cart, and updating the quantity field.

Starting URL: https://rahulshettyacademy.com/angularAppdemo/

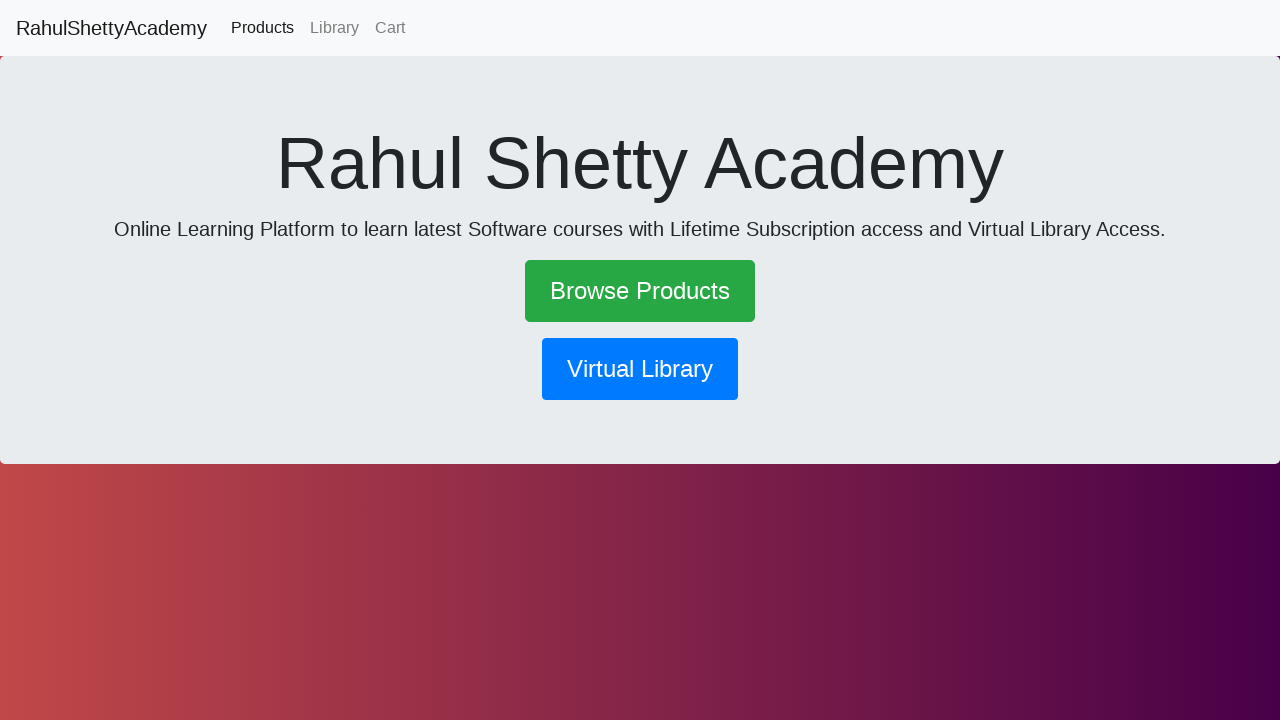

Clicked 'Browse Products' link at (640, 291) on text=Browse Products
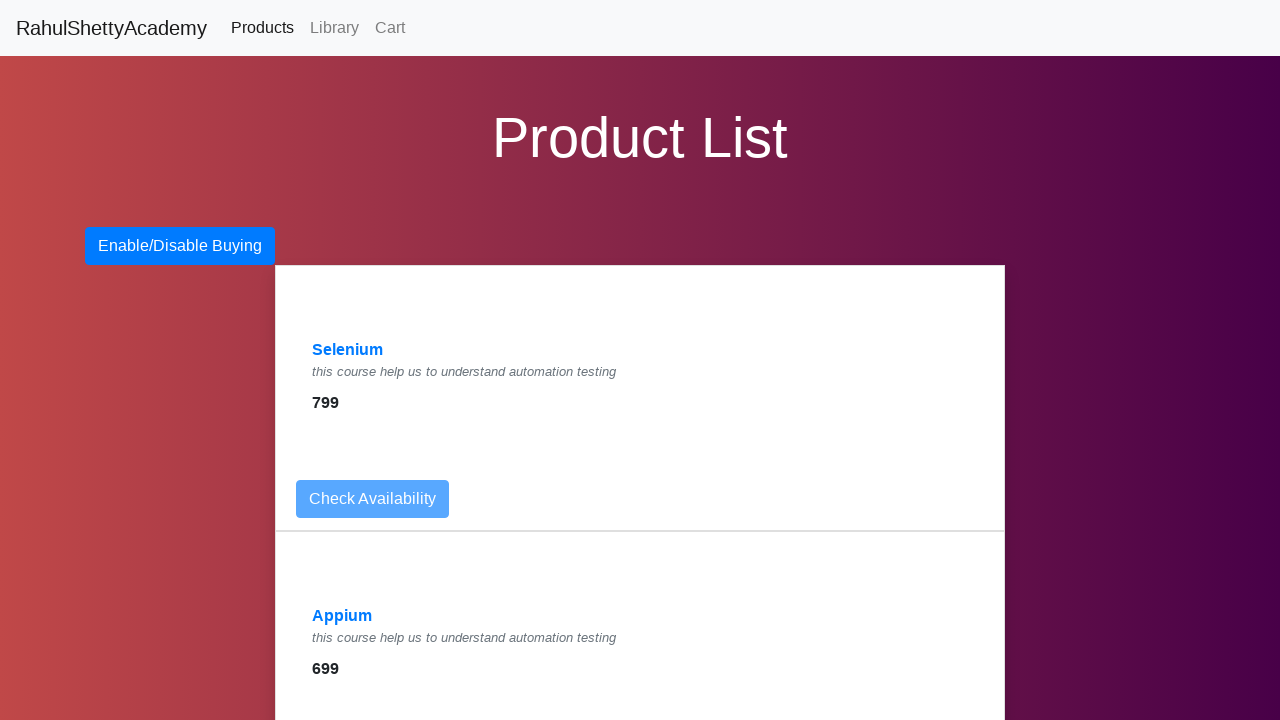

Selected Selenium product from product list at (348, 350) on a:has-text('Selenium')
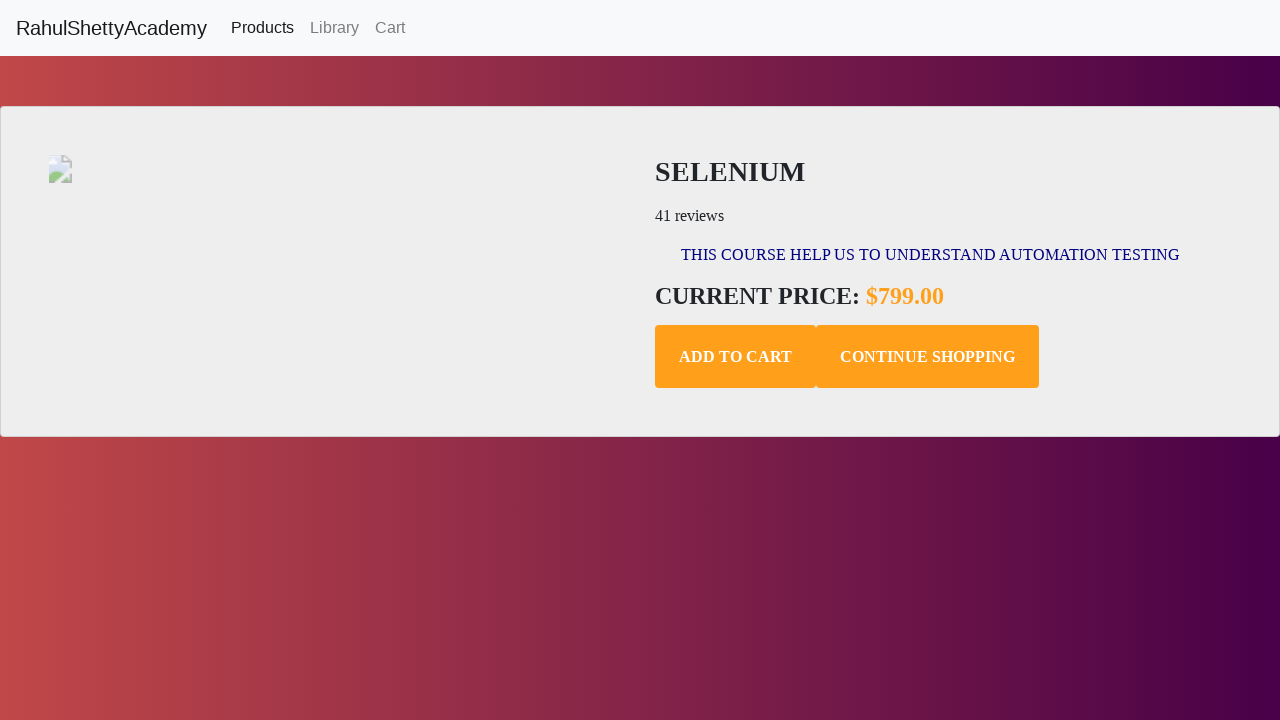

Clicked 'Add to Cart' button for Selenium product at (736, 357) on .add-to-cart
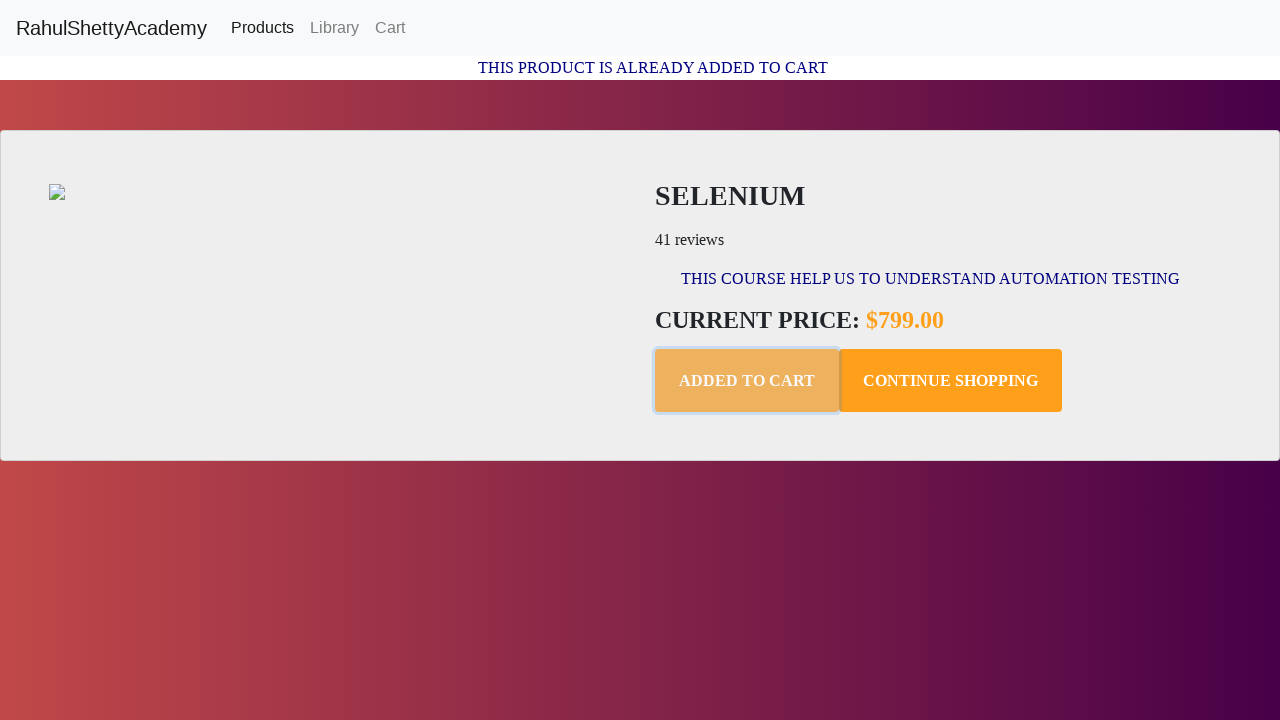

Navigated to shopping cart at (390, 28) on text=Cart
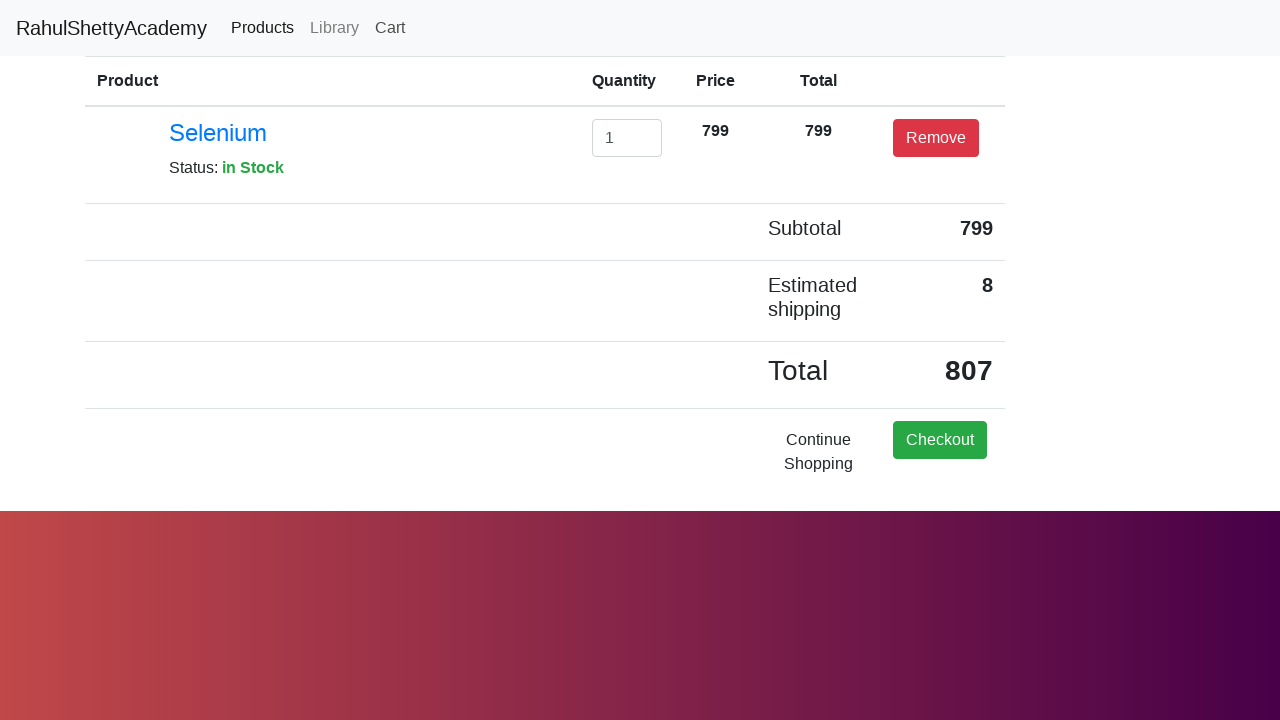

Cleared quantity field on #exampleInputEmail1
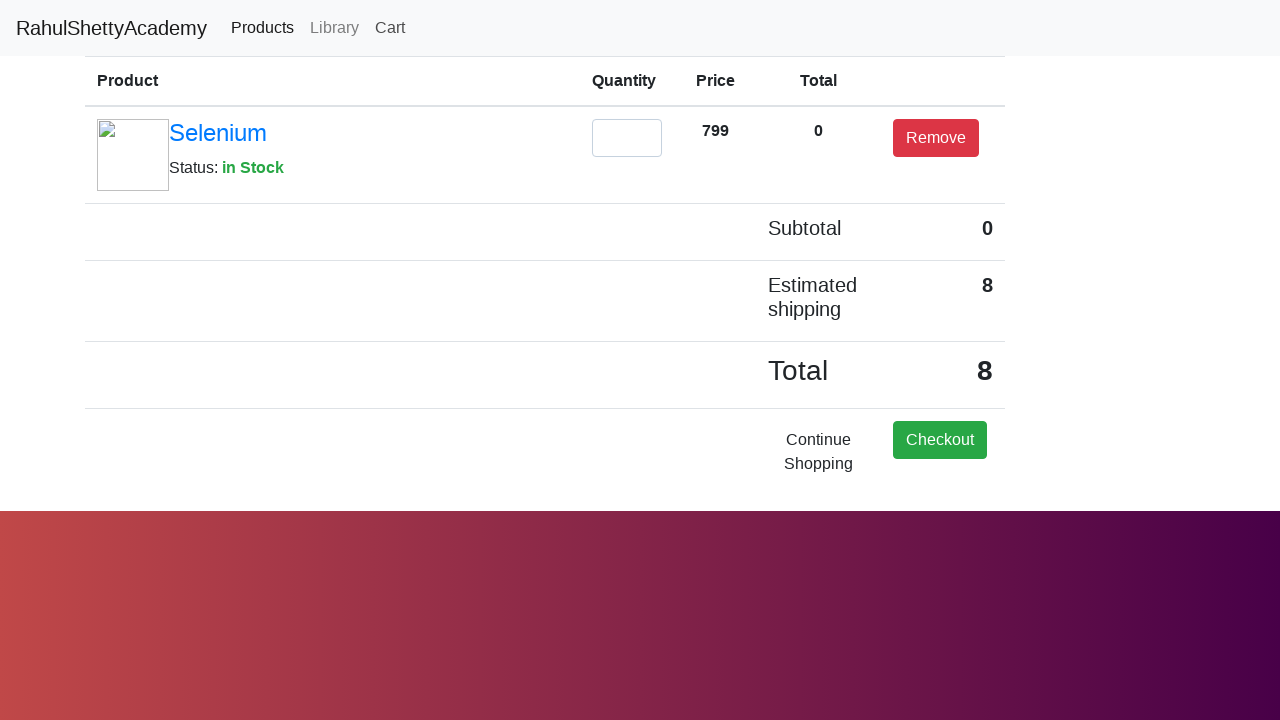

Updated product quantity to 2 on #exampleInputEmail1
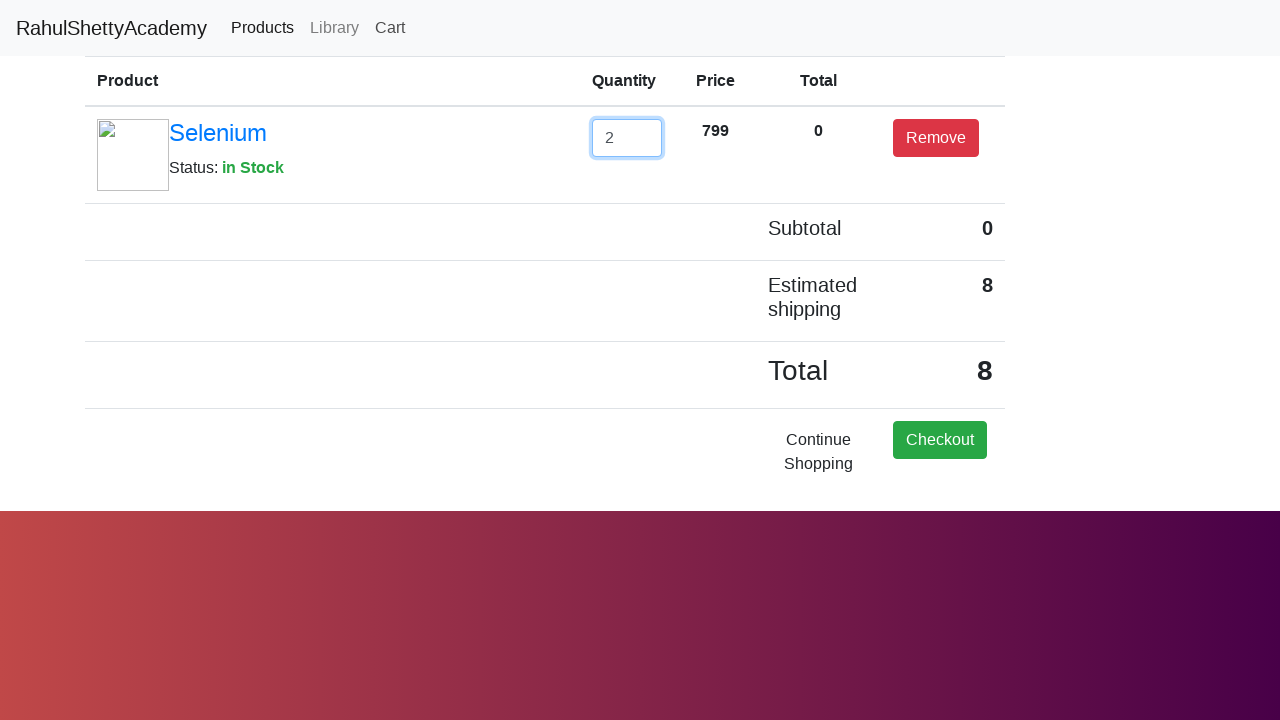

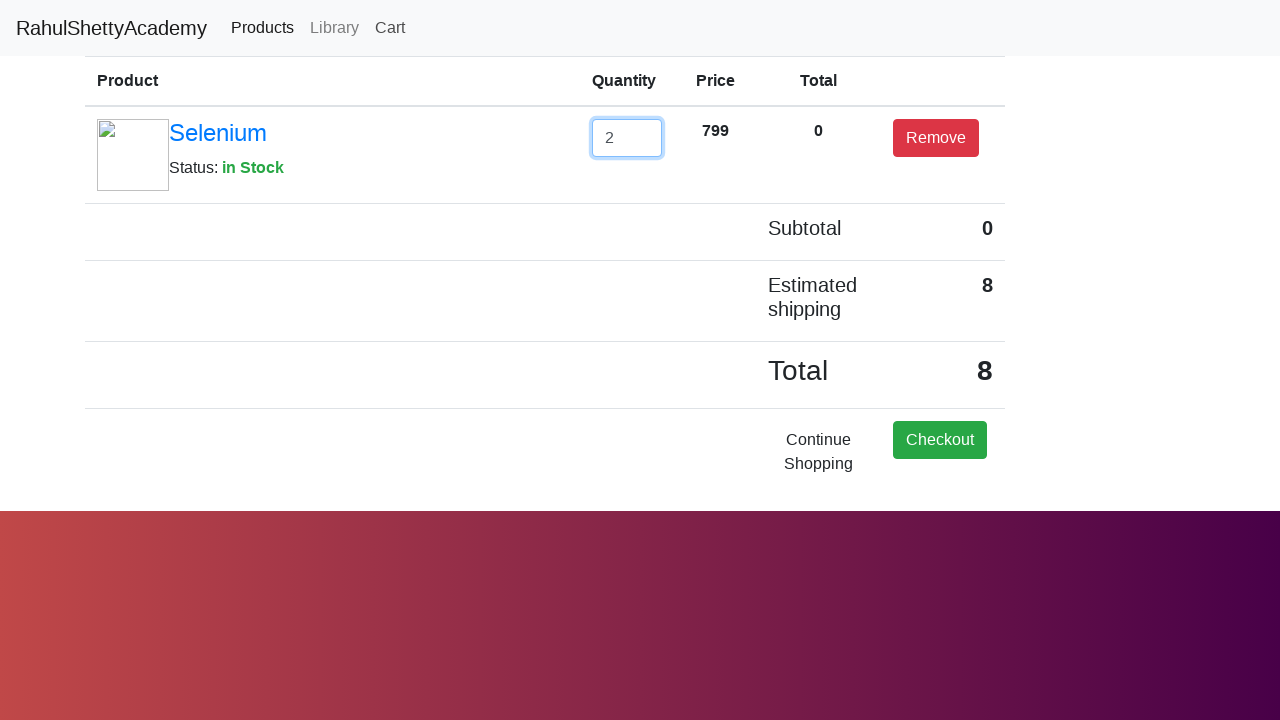